Tests clicking on the Add/Remove Elements link and then clicking the Add Element button.

Starting URL: https://the-internet.herokuapp.com

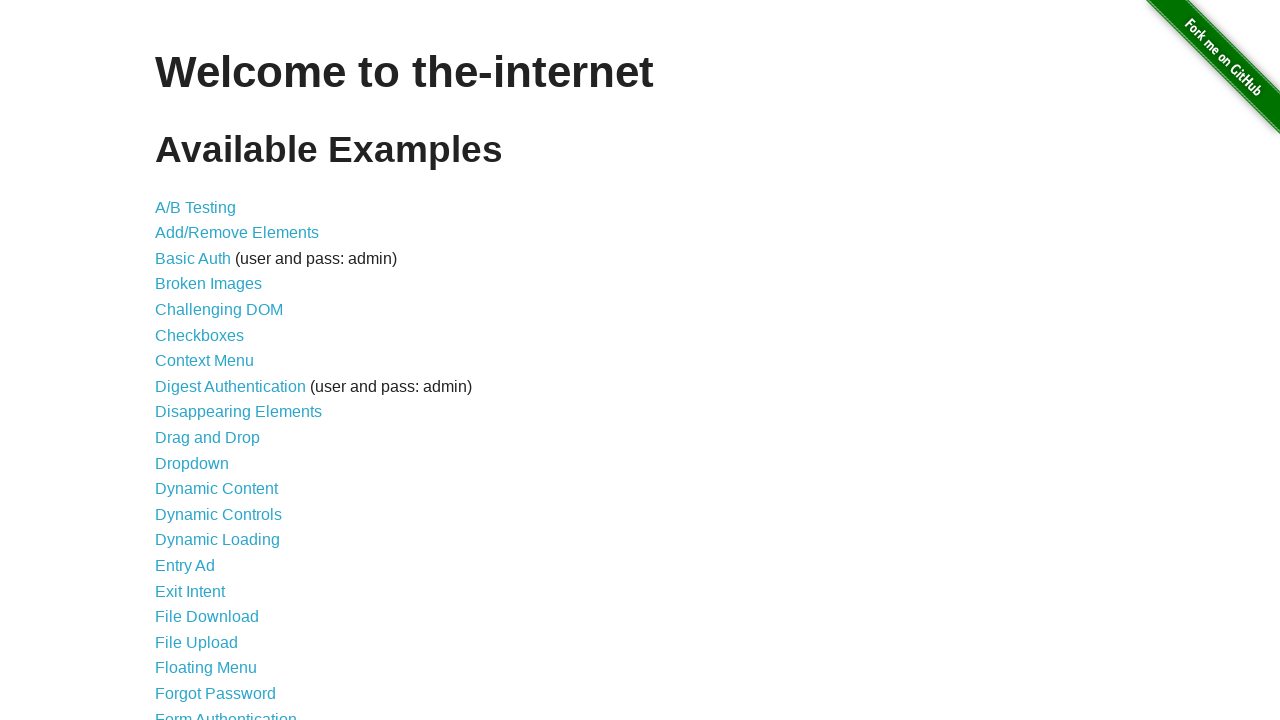

Clicked on Add/Remove Elements link at (237, 233) on text=Add/Remove Elements
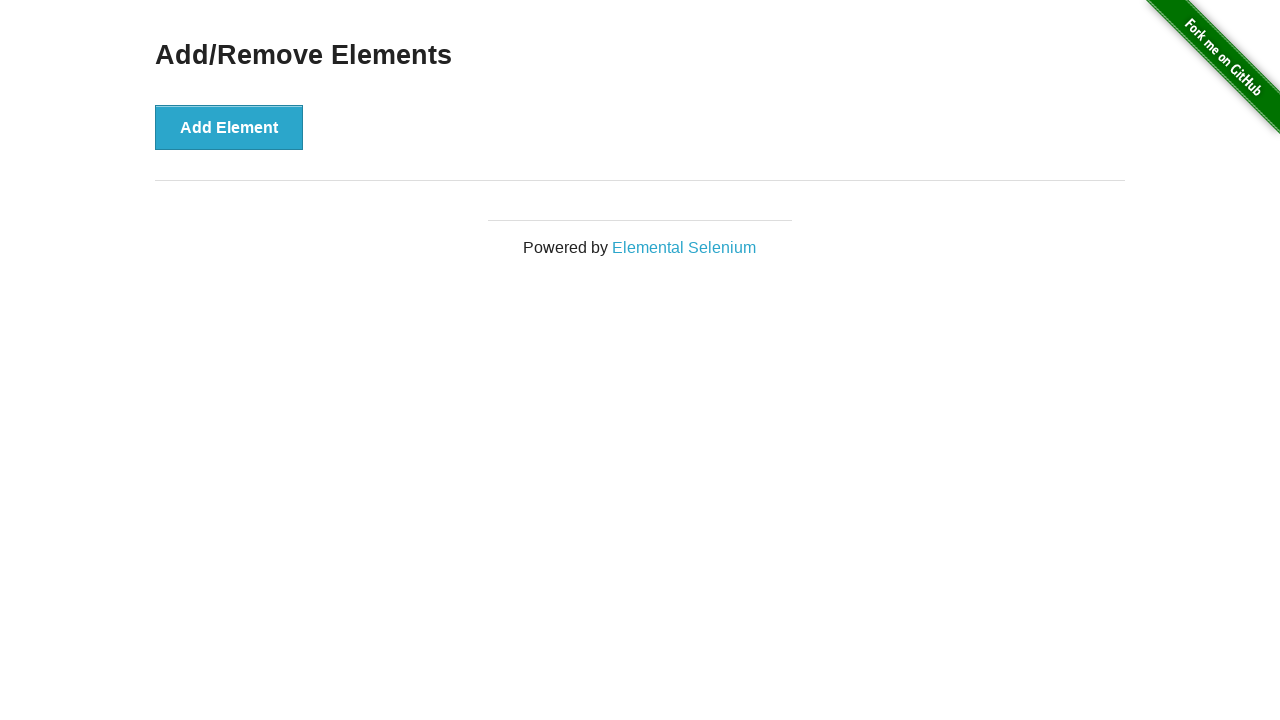

Clicked on Add Element button at (229, 127) on text=Add Element
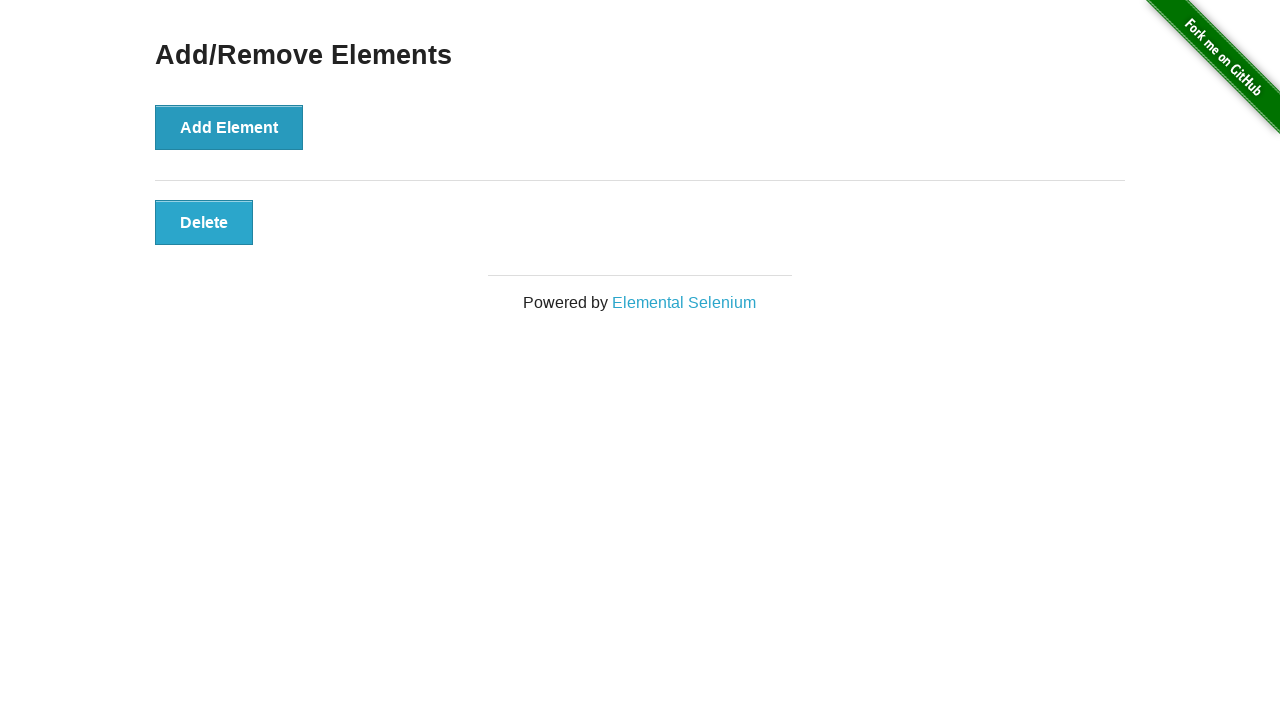

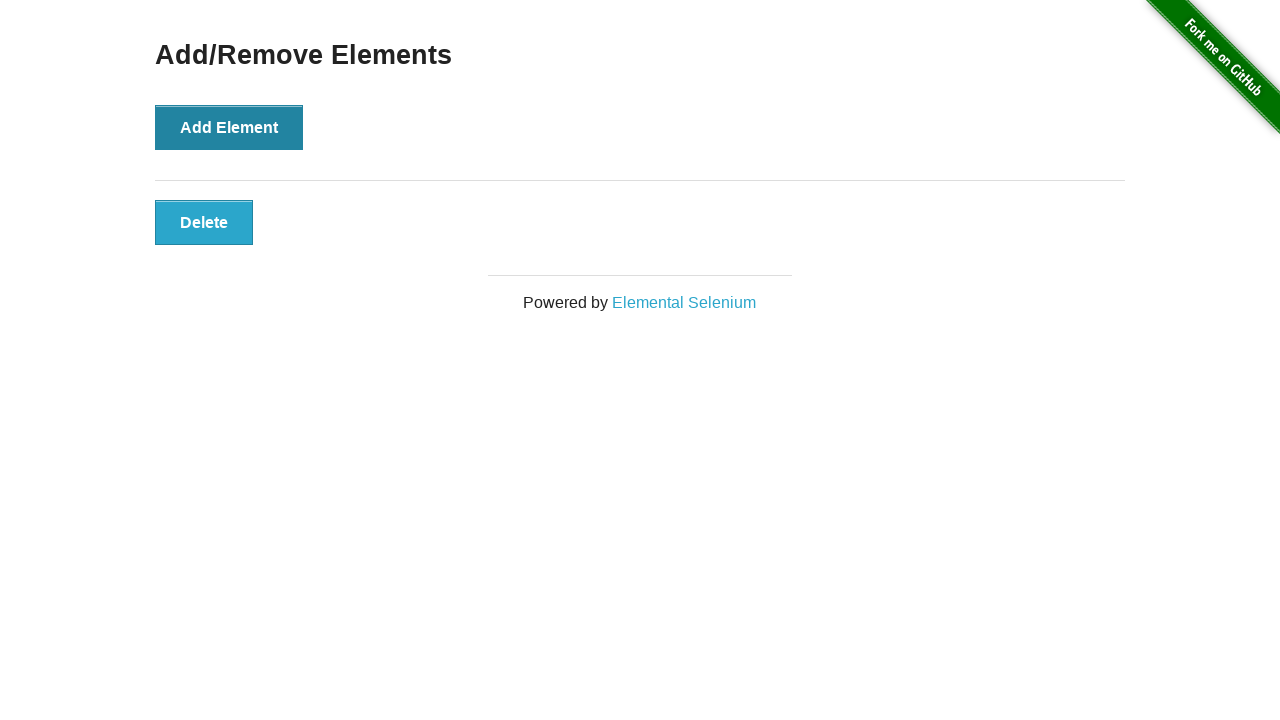